Tests selecting a country from a dropdown menu on the OrangeHRM 30-day trial signup page by selecting Mexico from the country list.

Starting URL: https://www.orangehrm.com/orangehrm-30-day-trial/

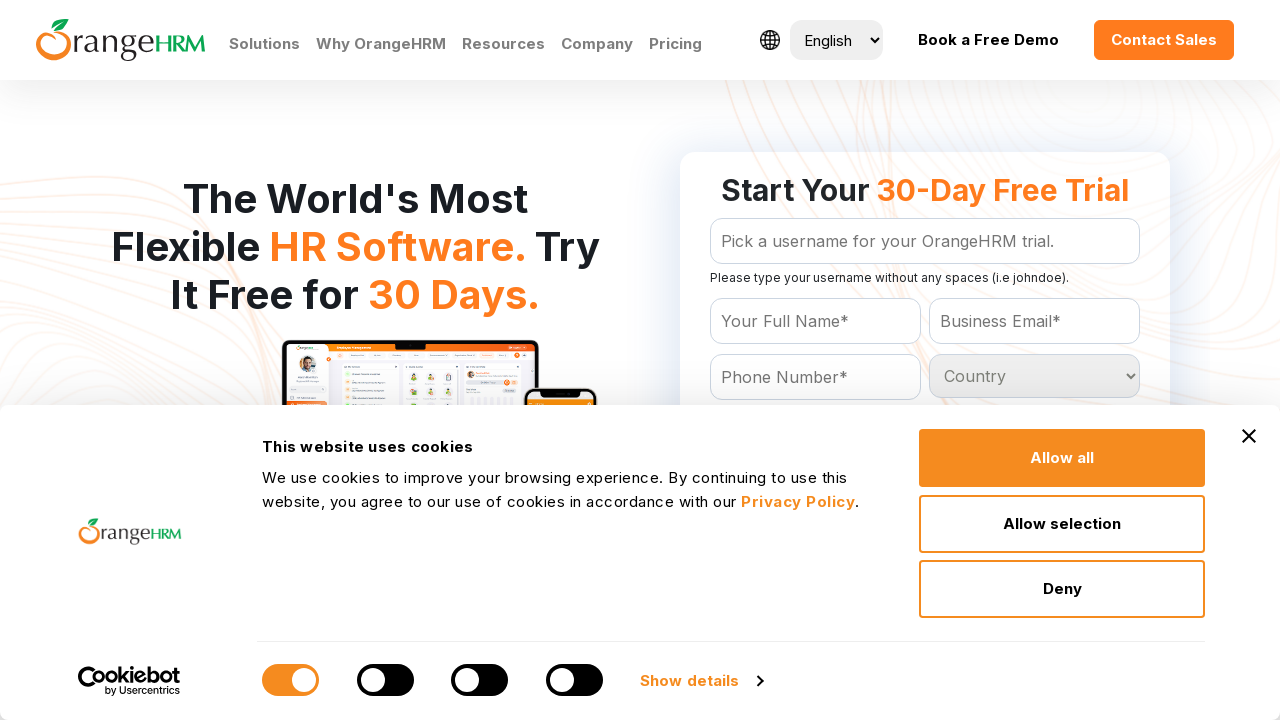

Country dropdown selector is now visible
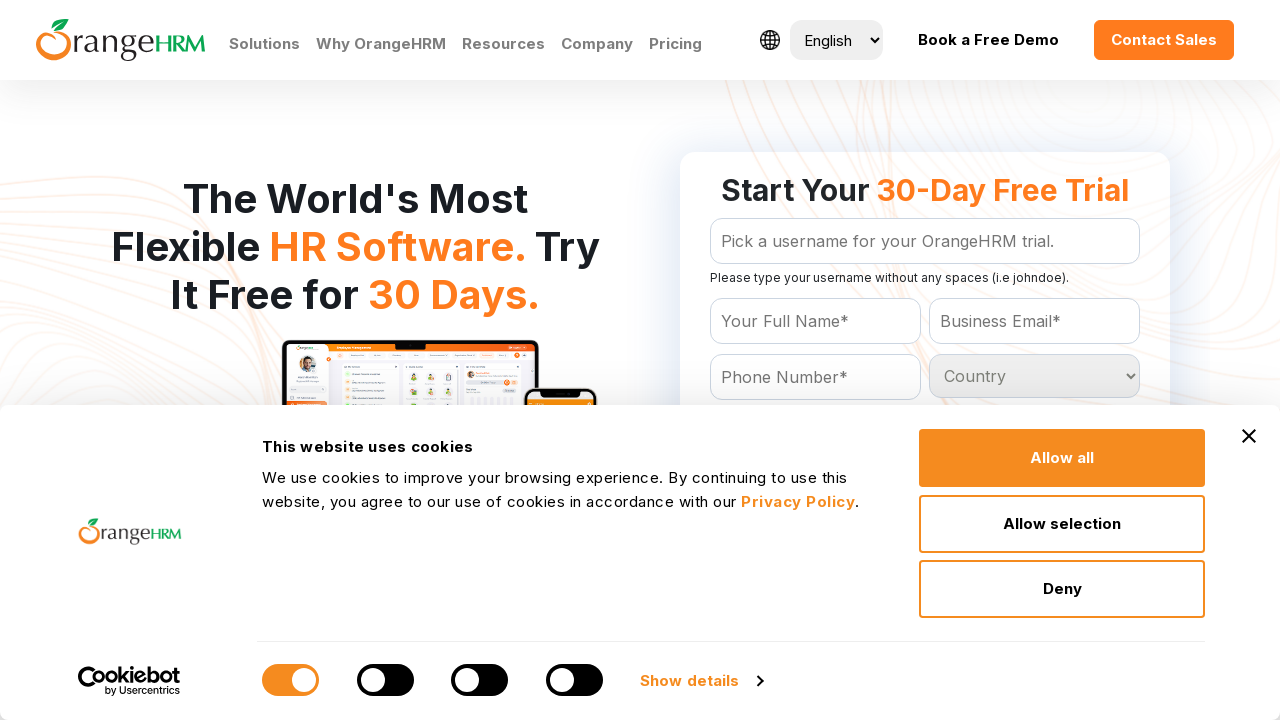

Selected Mexico from the country dropdown on #Form_getForm_Country
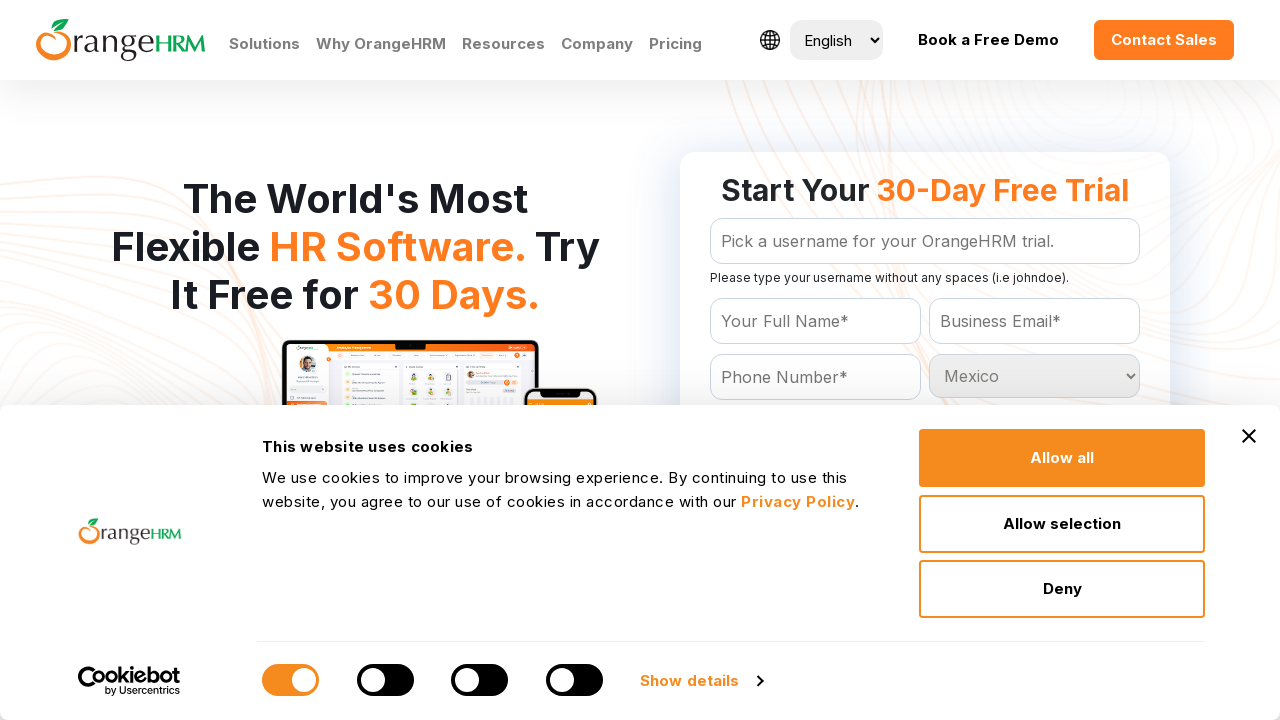

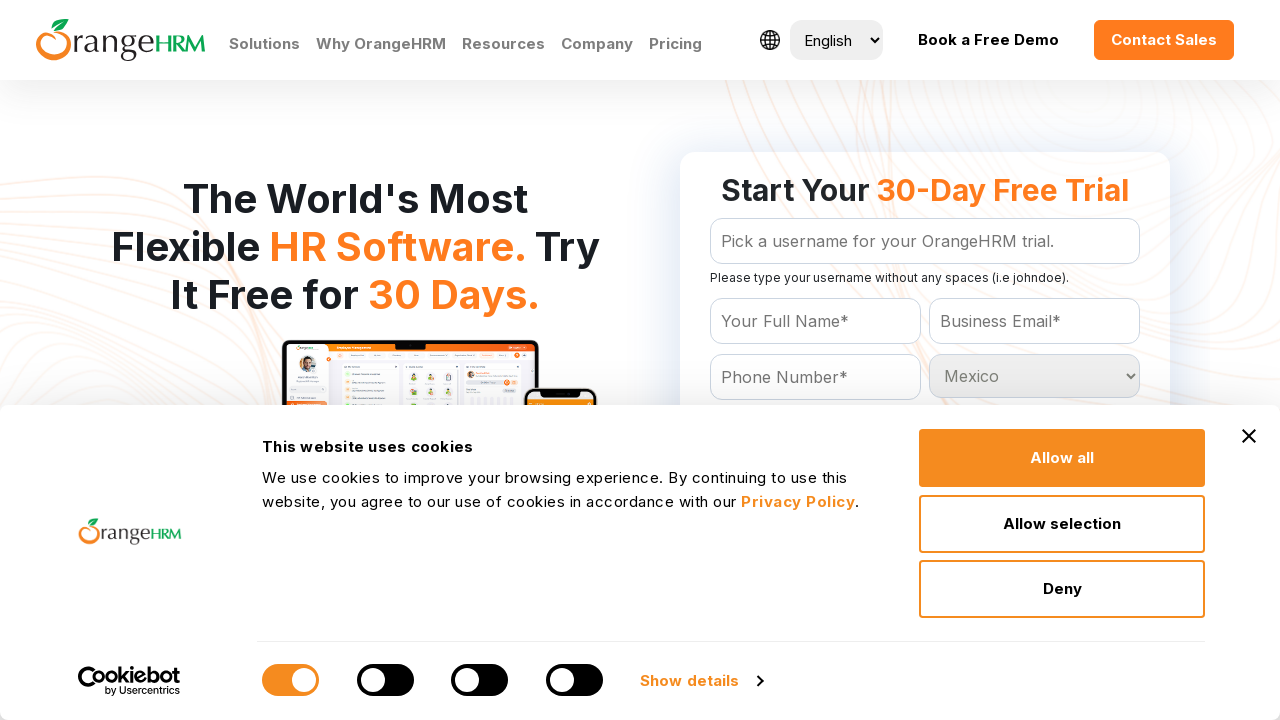